Tests right-click functionality on a button element that triggers a context menu

Starting URL: http://swisnl.github.io/jQuery-contextMenu/demo.html

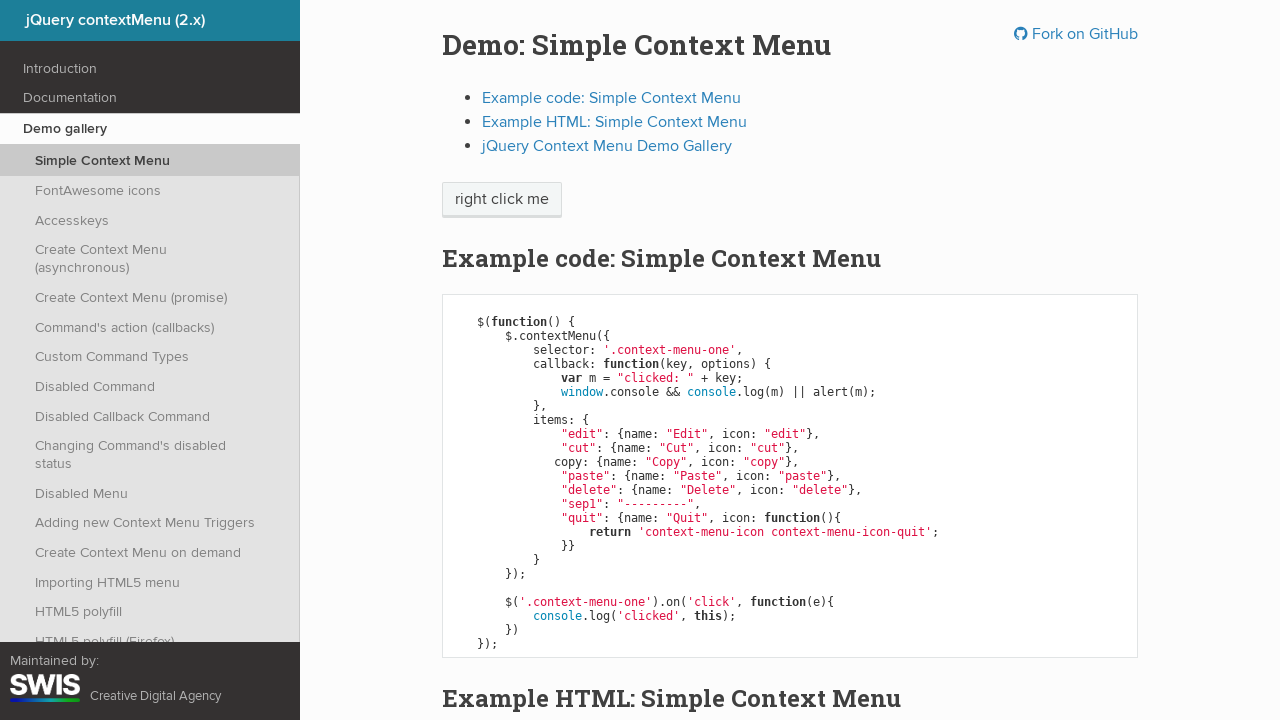

Located the 'right click me' button element
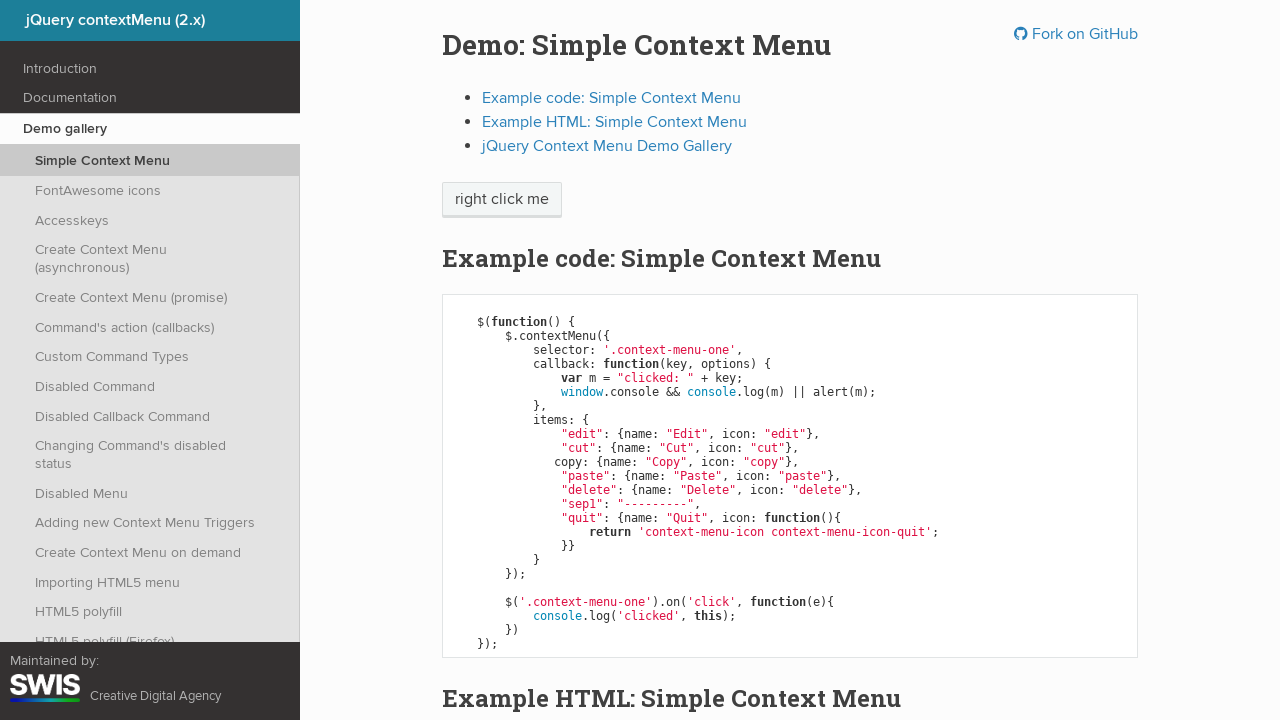

Performed right-click on the button element at (502, 200) on xpath=//span[normalize-space() = 'right click me']
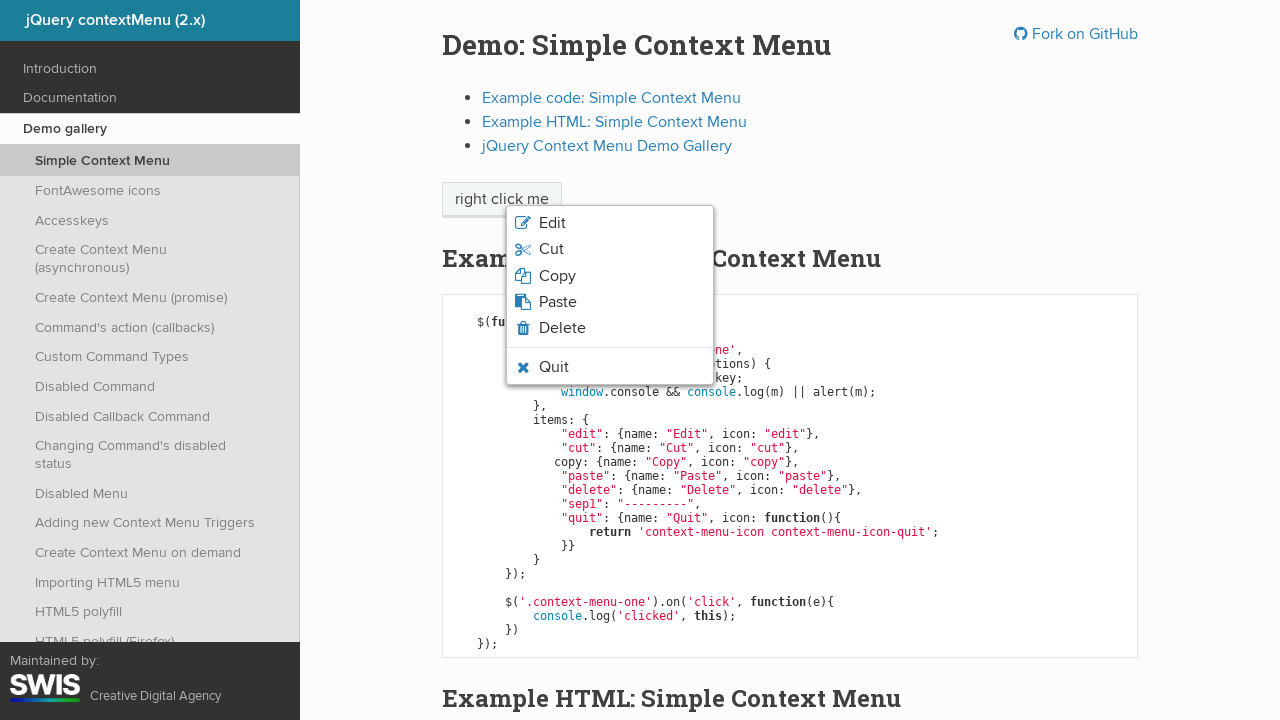

Context menu appeared after right-click
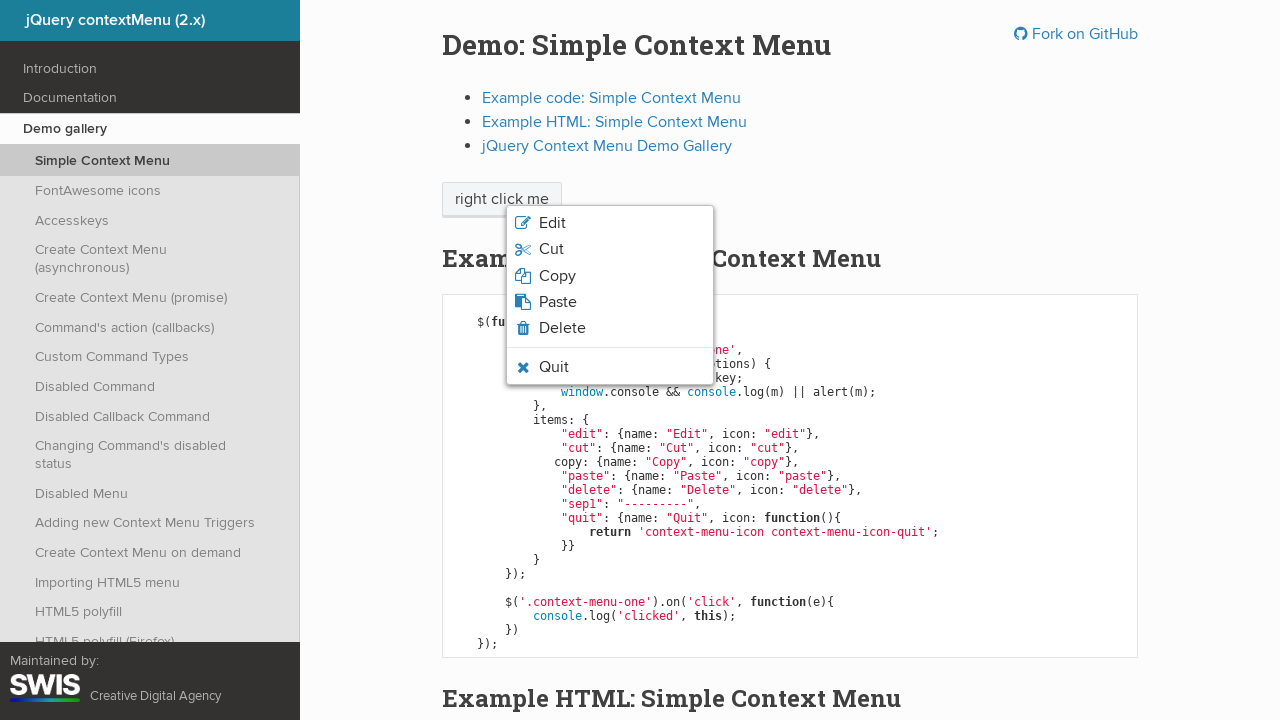

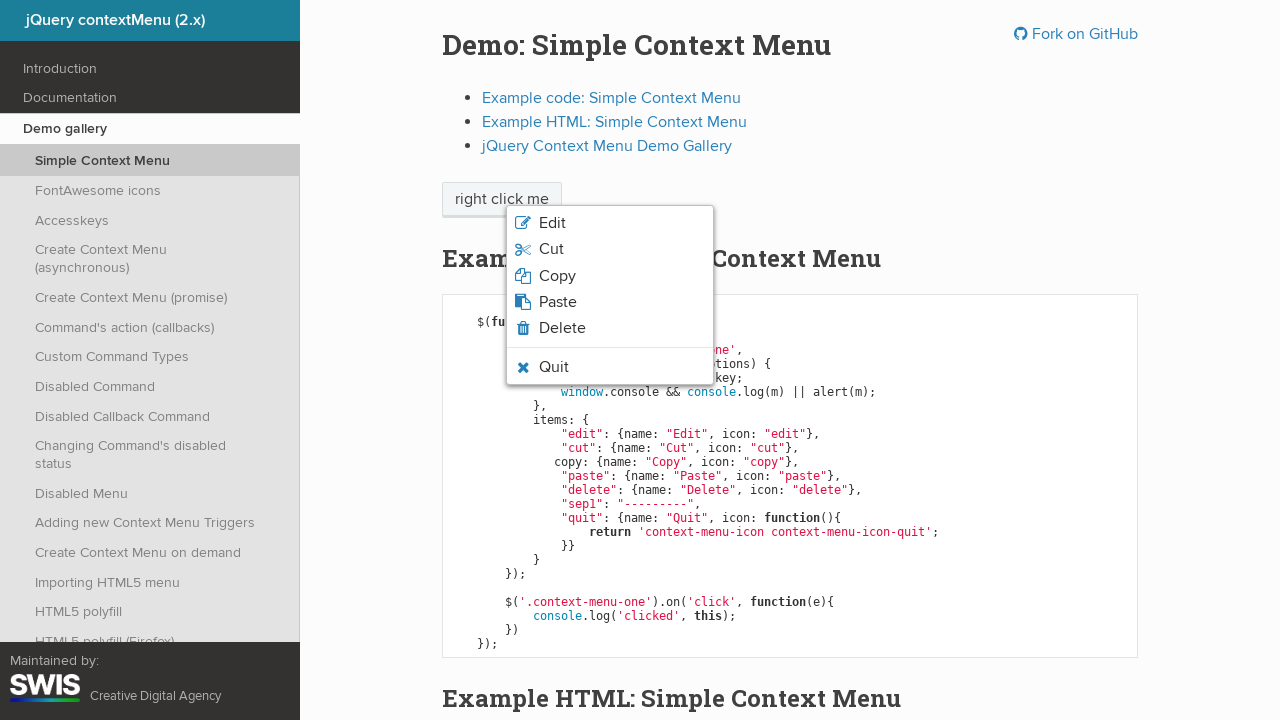